Navigates to W3Schools JavaScript prompt example page and switches context to the iframe containing the demo result

Starting URL: https://www.w3schools.com/jsref/tryit.asp?filename=tryjsref_prompt

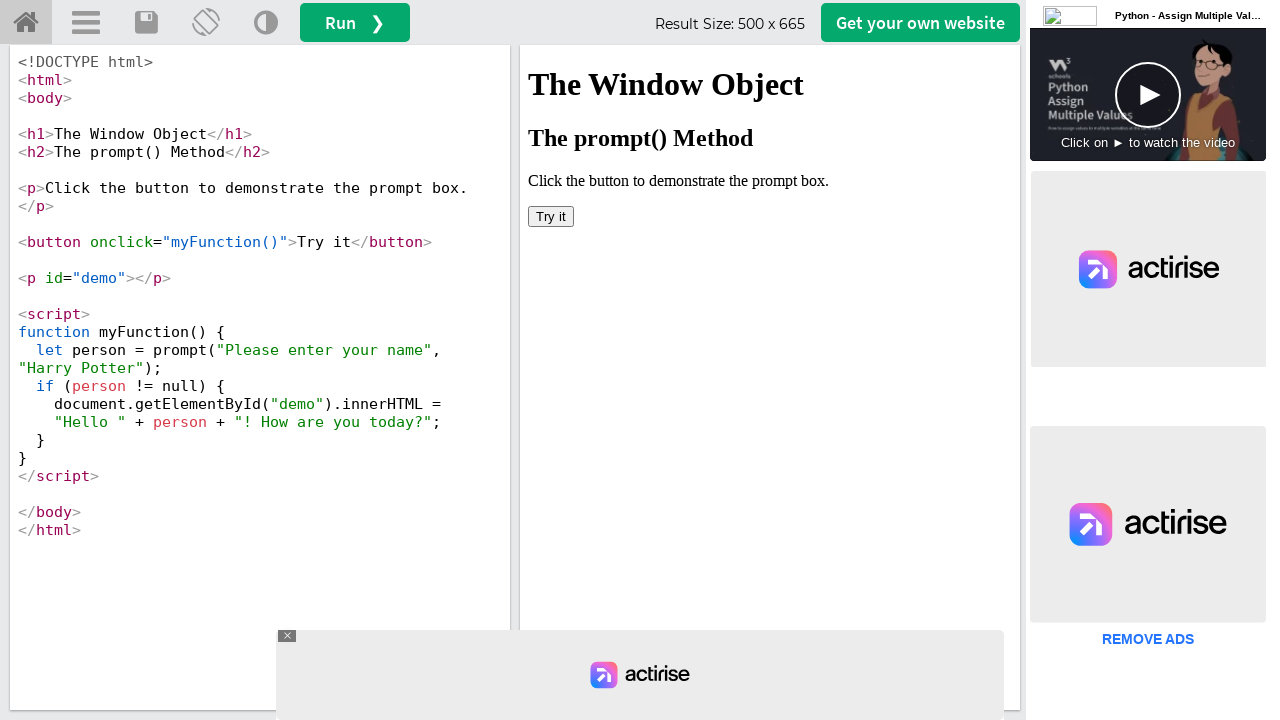

Navigated to W3Schools JavaScript prompt example page
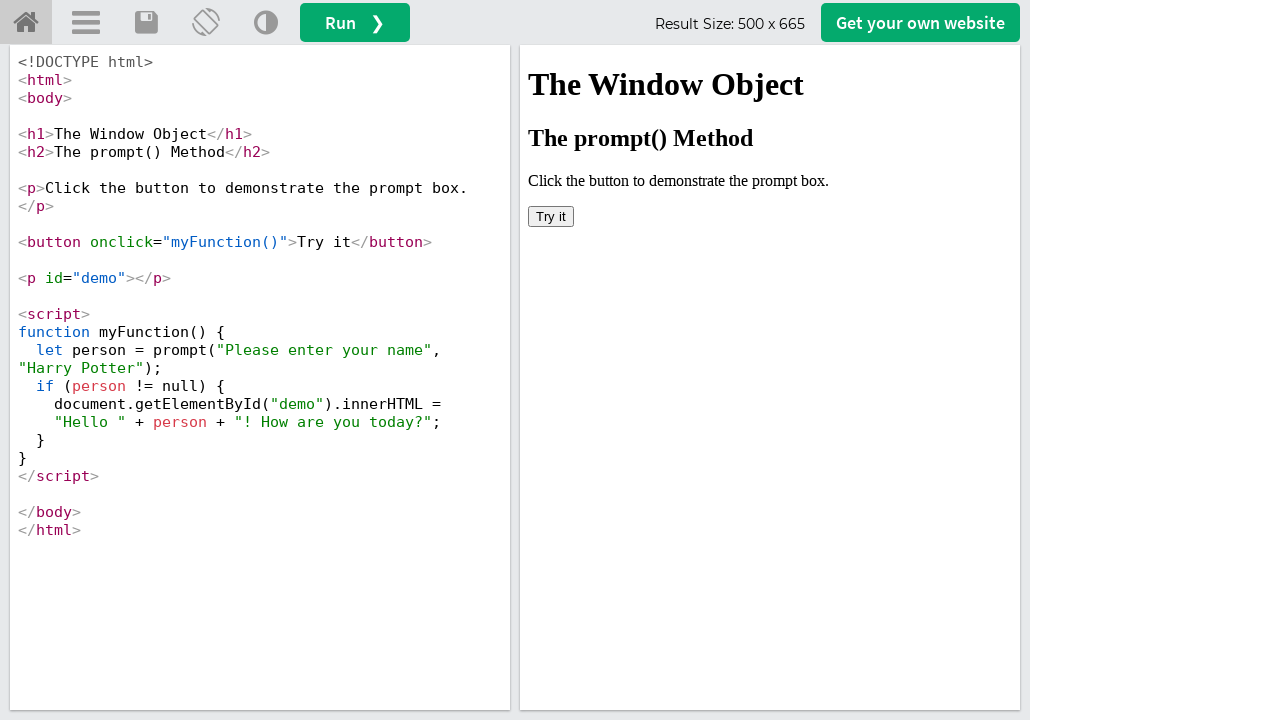

Located iframe with ID 'iframeResult' containing demo result
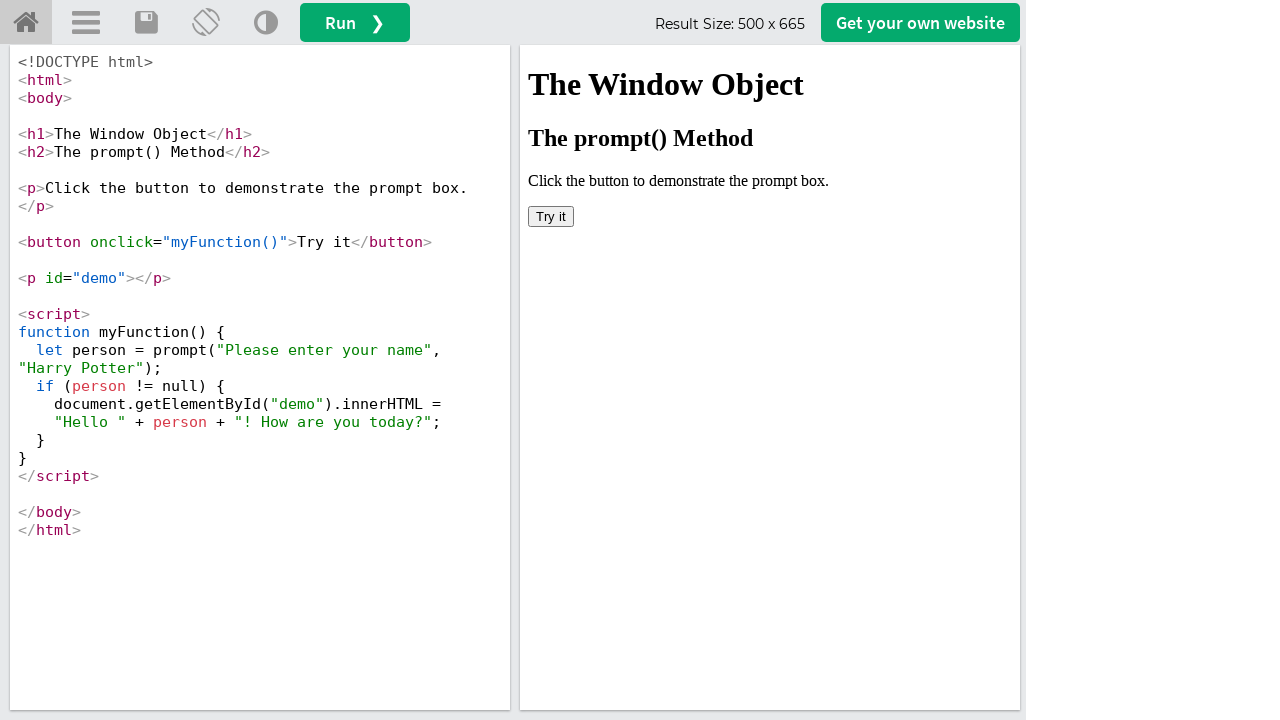

Waited for iframe body content to load and be available
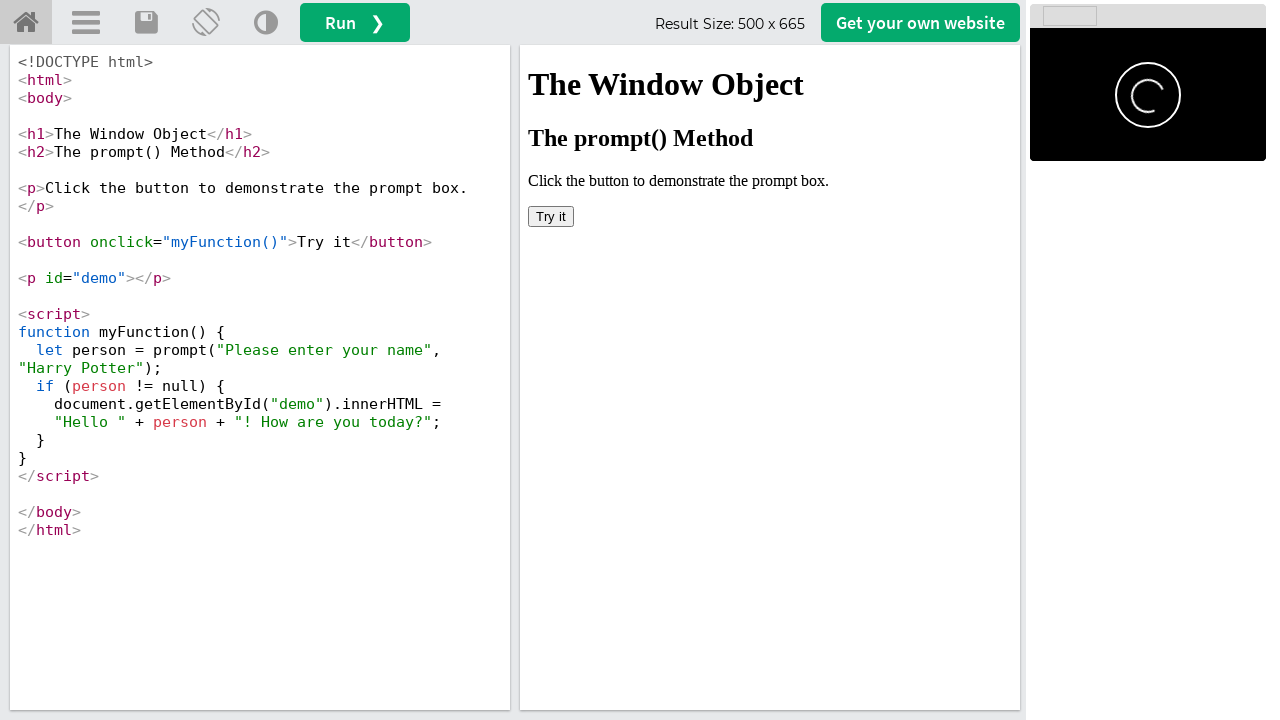

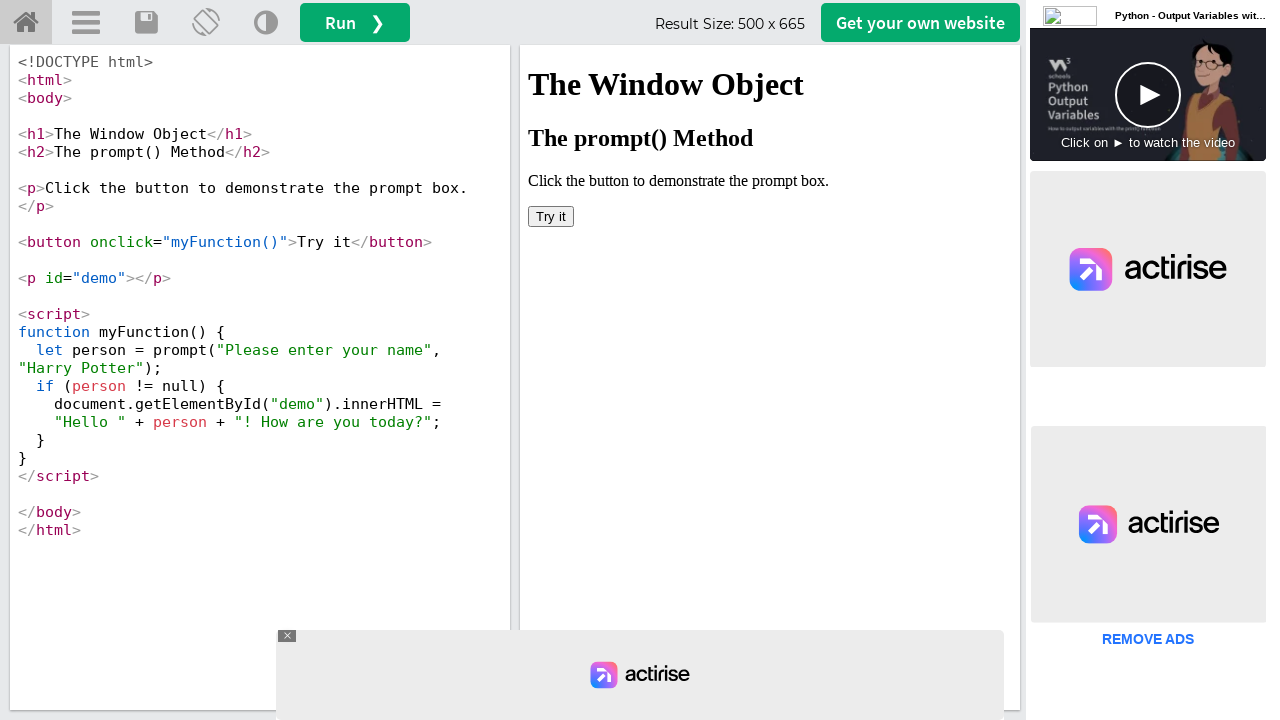